Tests a more resilient approach to working with multiple windows by storing the original window handle before clicking a link, then finding the new window by comparing handles, and switching between windows to verify correct focus.

Starting URL: http://the-internet.herokuapp.com/windows

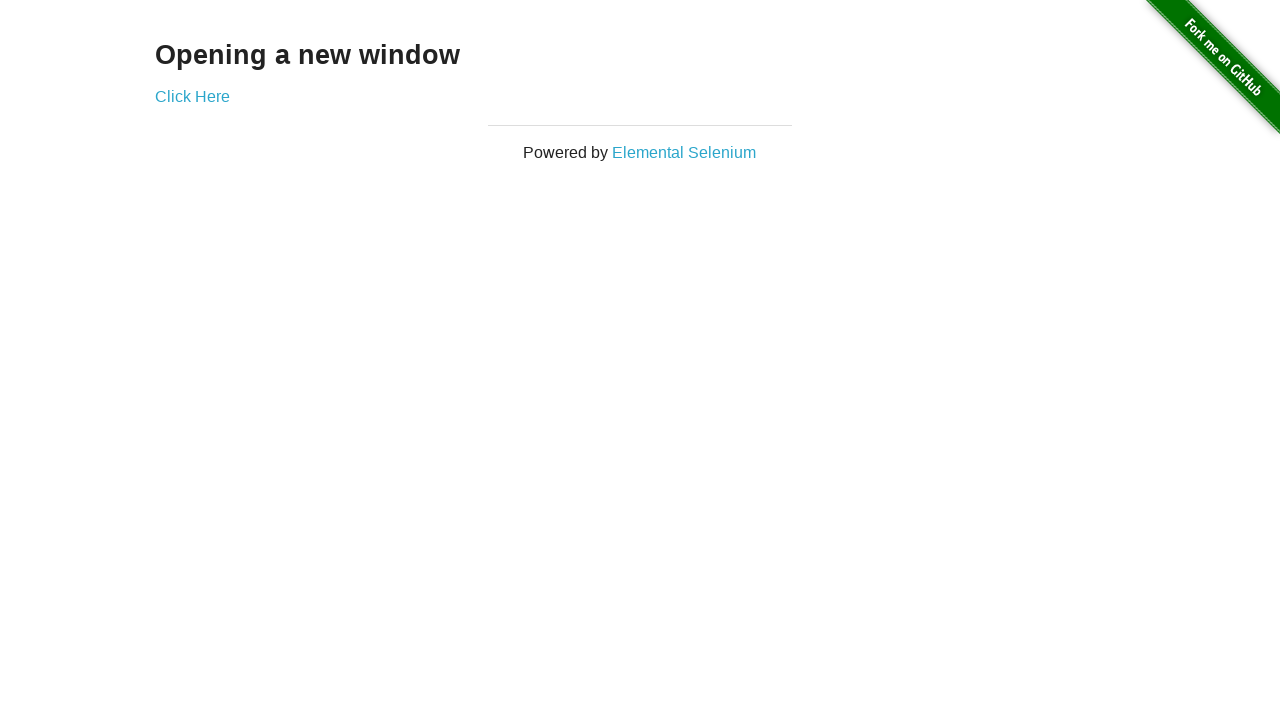

Stored reference to the first page
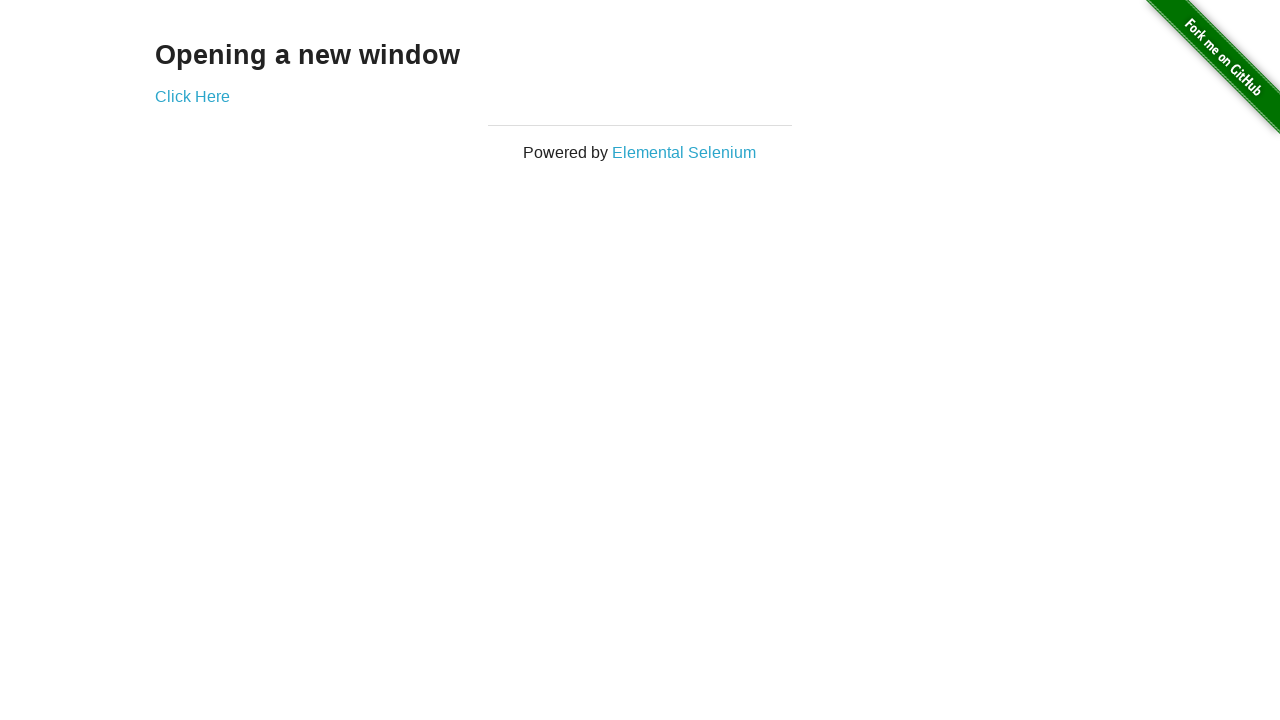

Clicked link to open new window at (192, 96) on .example a
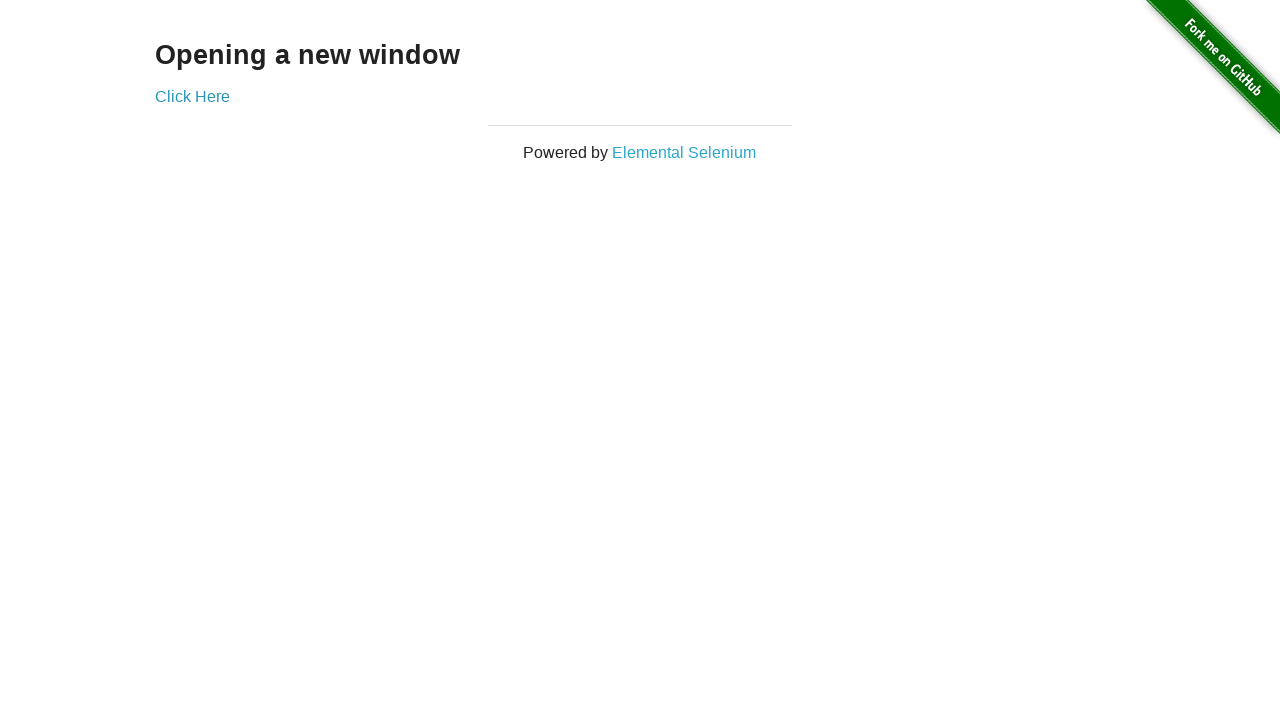

Waited for new window to open
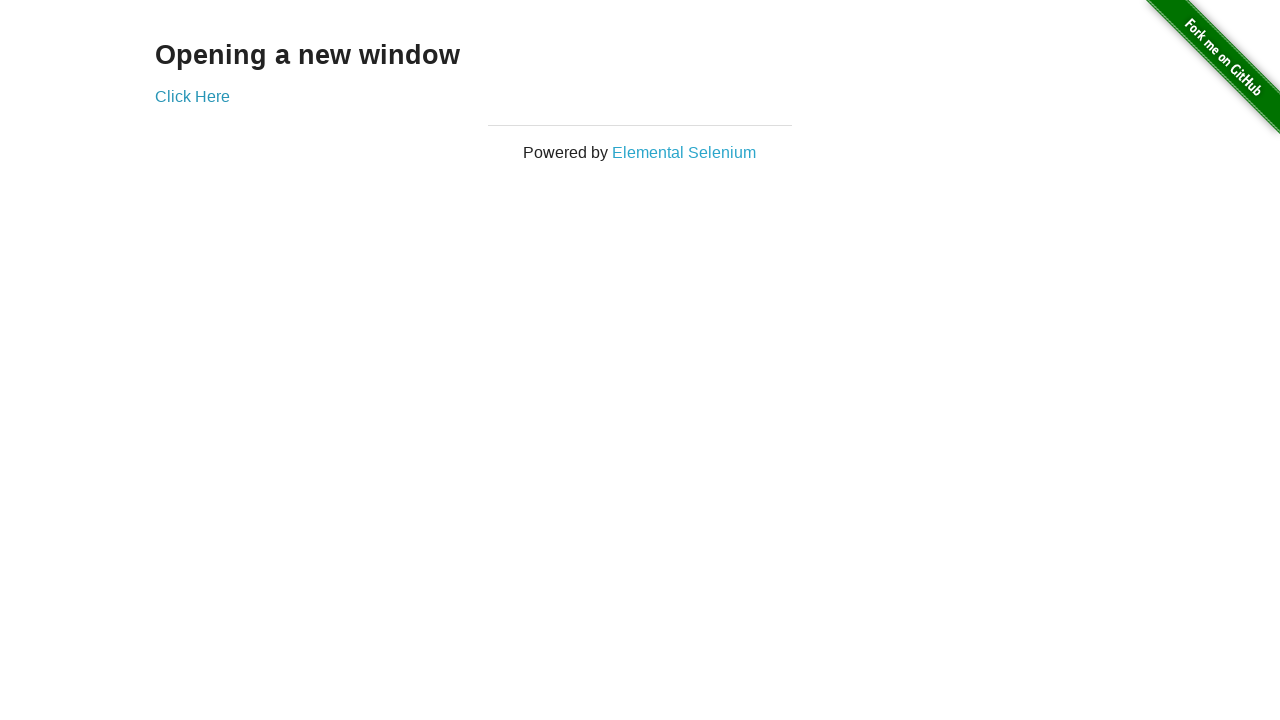

Identified new page by comparing window handles
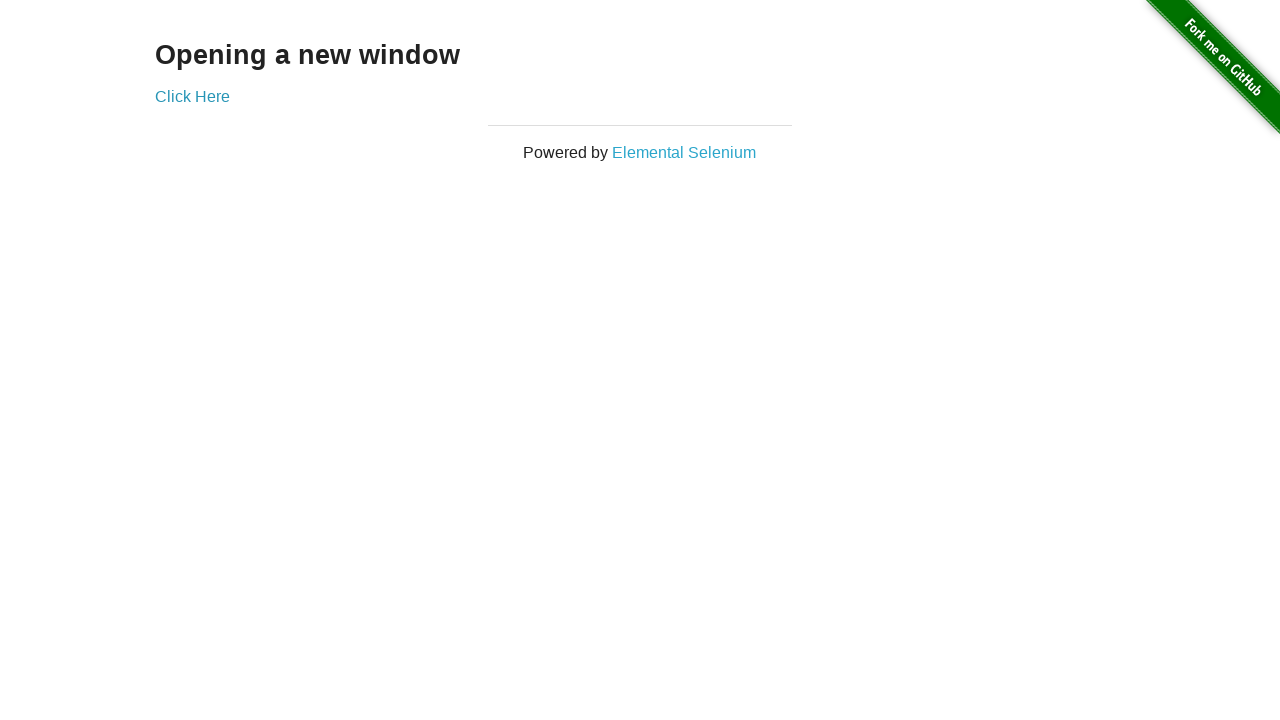

Switched focus to first window
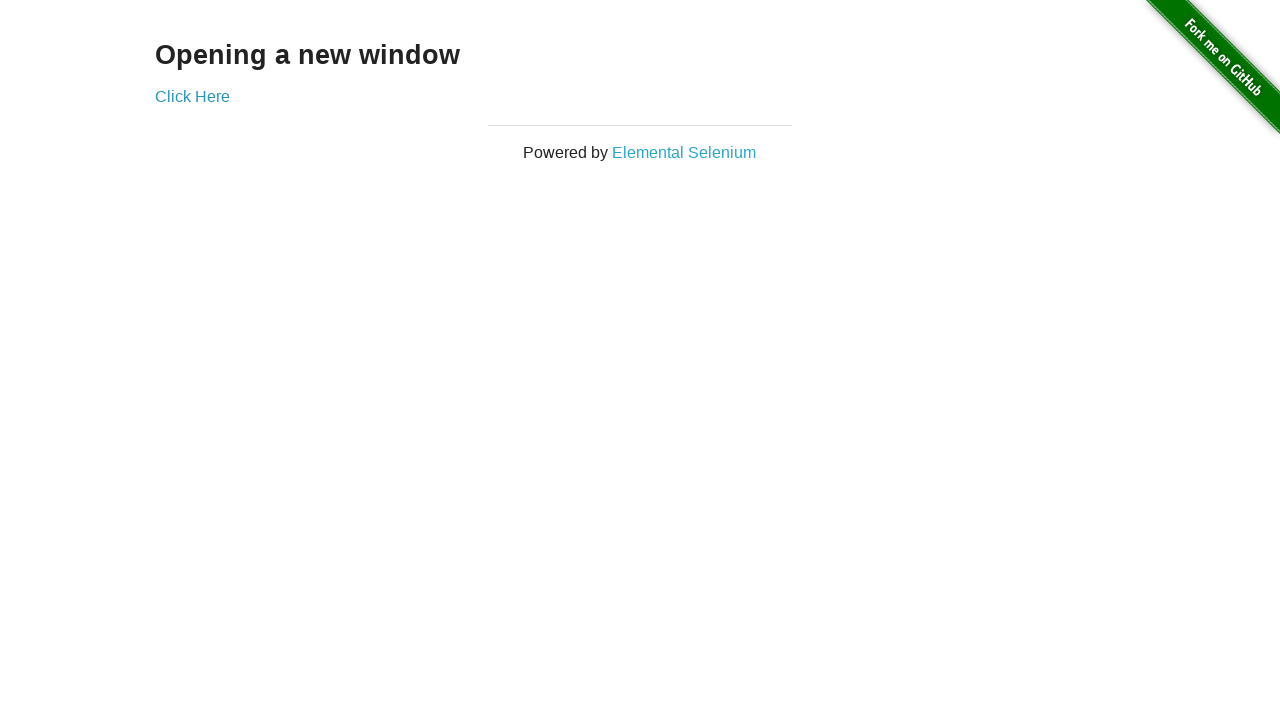

Verified first window title is not 'New Window'
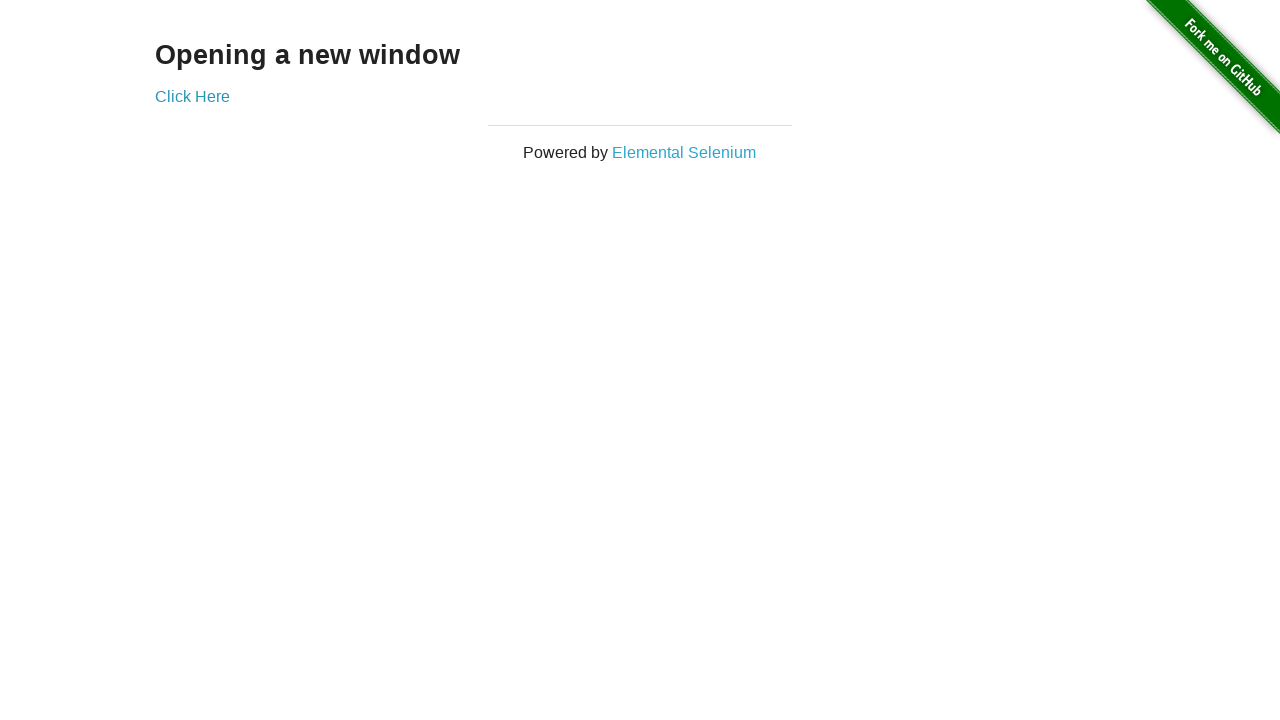

Switched focus to new window
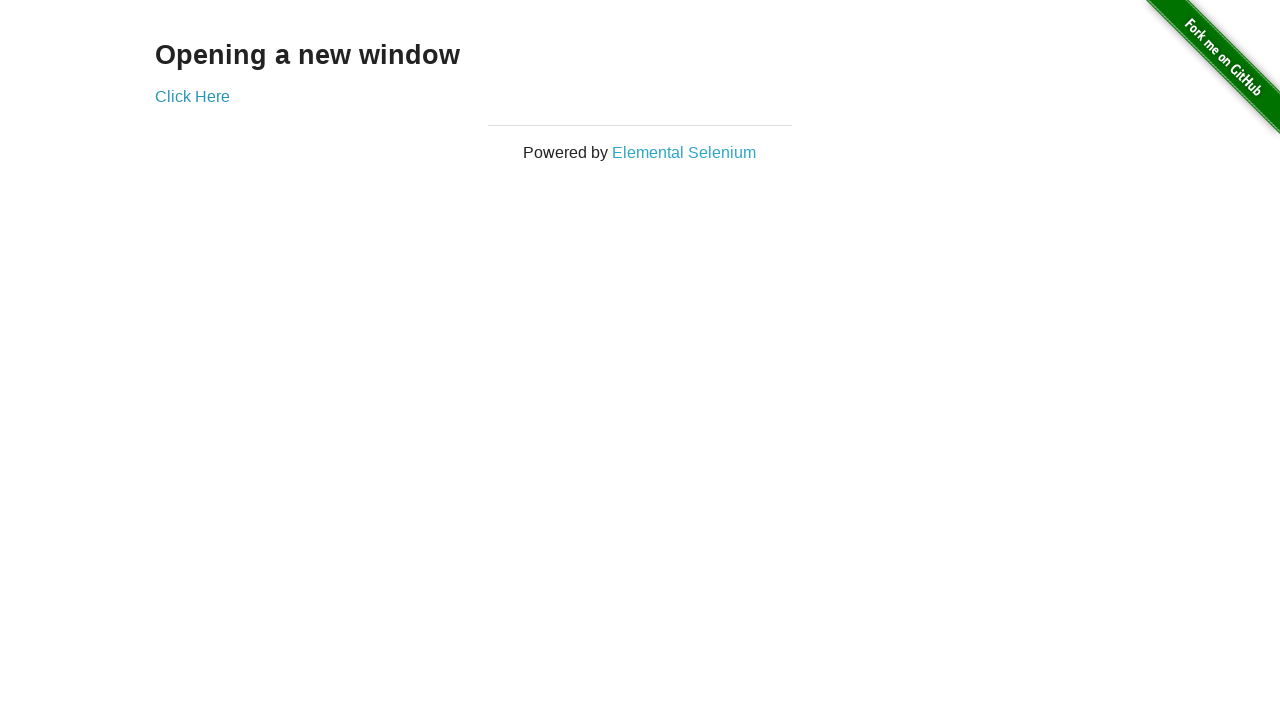

Waited for new window to fully load
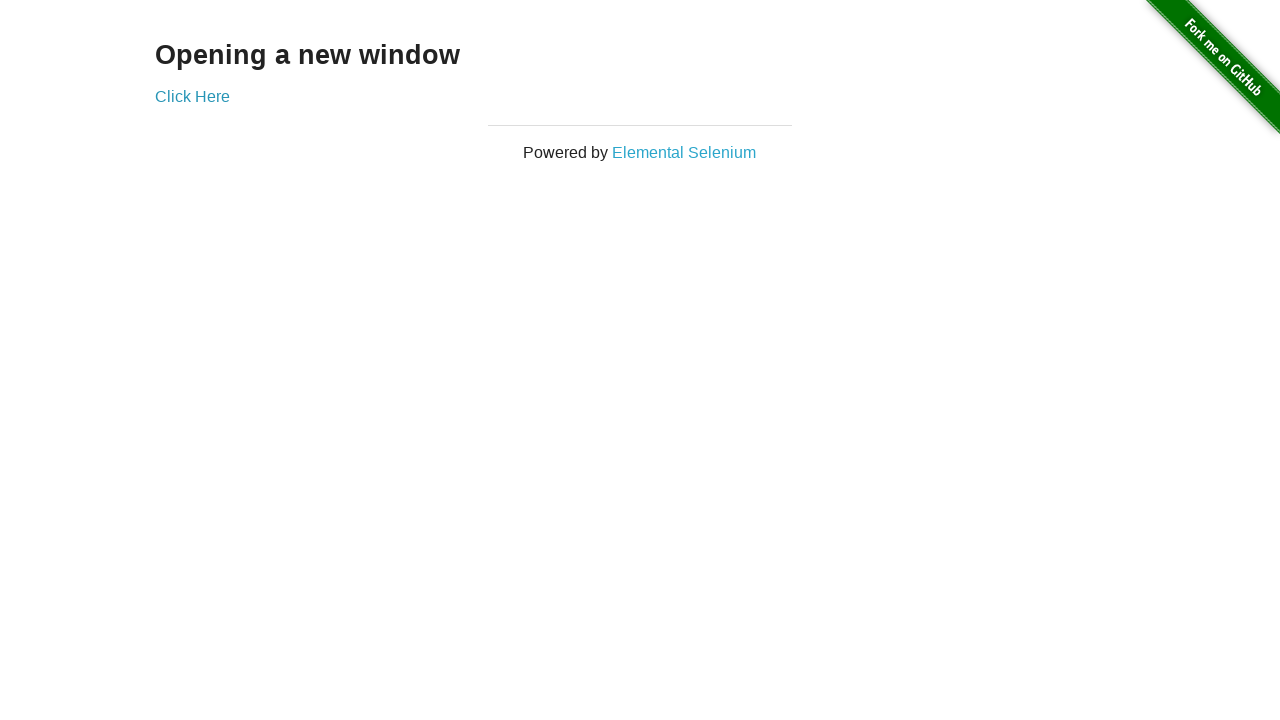

Verified new window title is 'New Window'
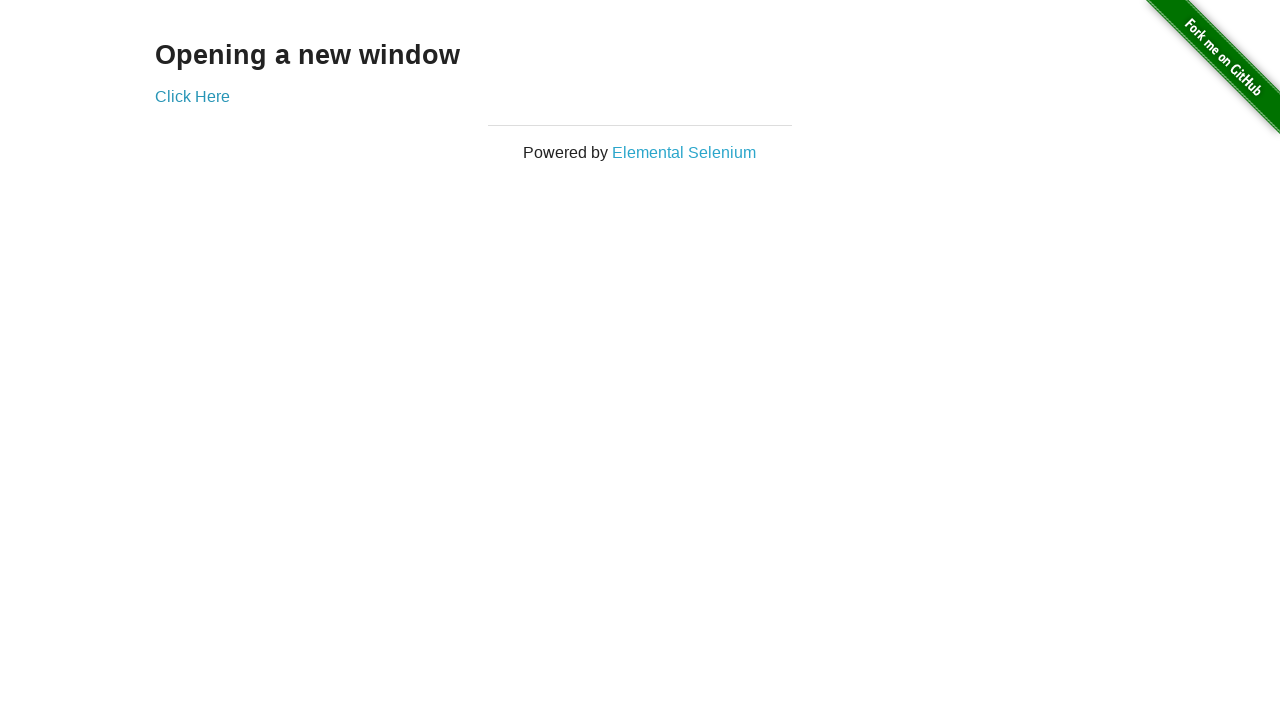

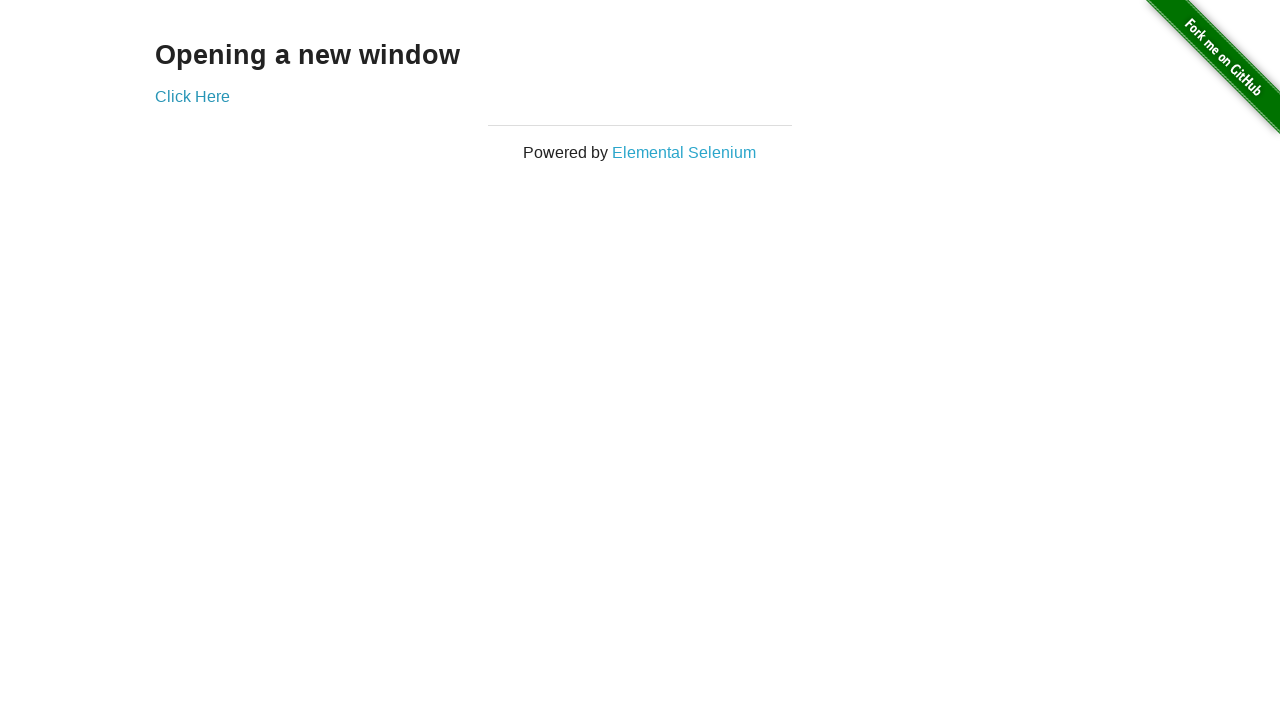